Tests multiple selection dropdown functionality by selecting multiple programming languages using different selection methods (by value, by visible text, by index) and then deselecting all options

Starting URL: https://practice.cydeo.com/dropdown

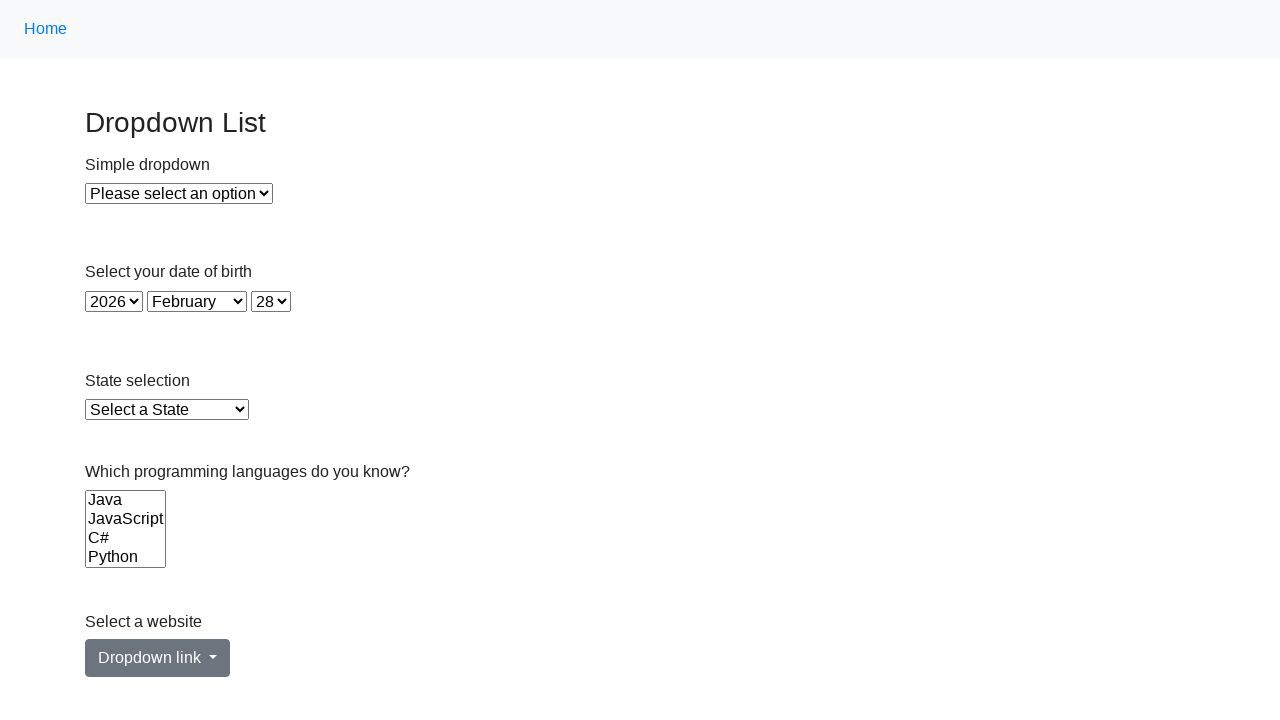

Selected Java from dropdown by value on select[name='Languages']
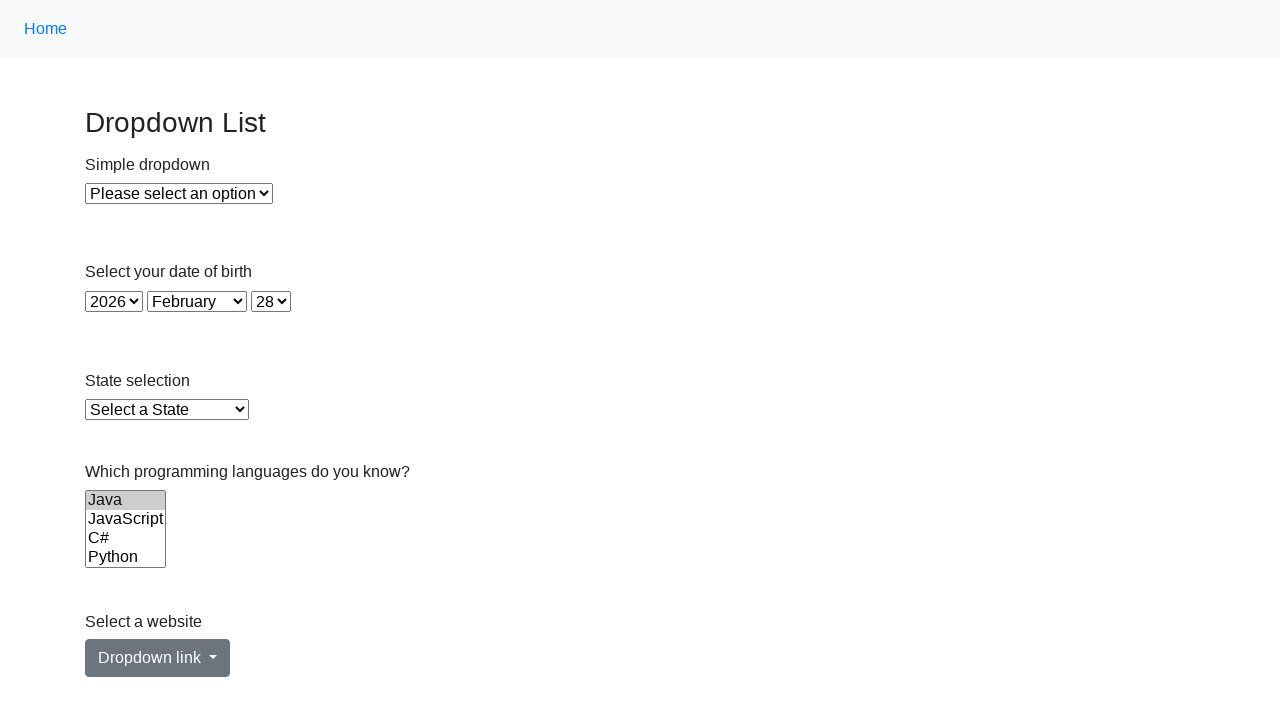

Selected Python from dropdown by visible text on select[name='Languages']
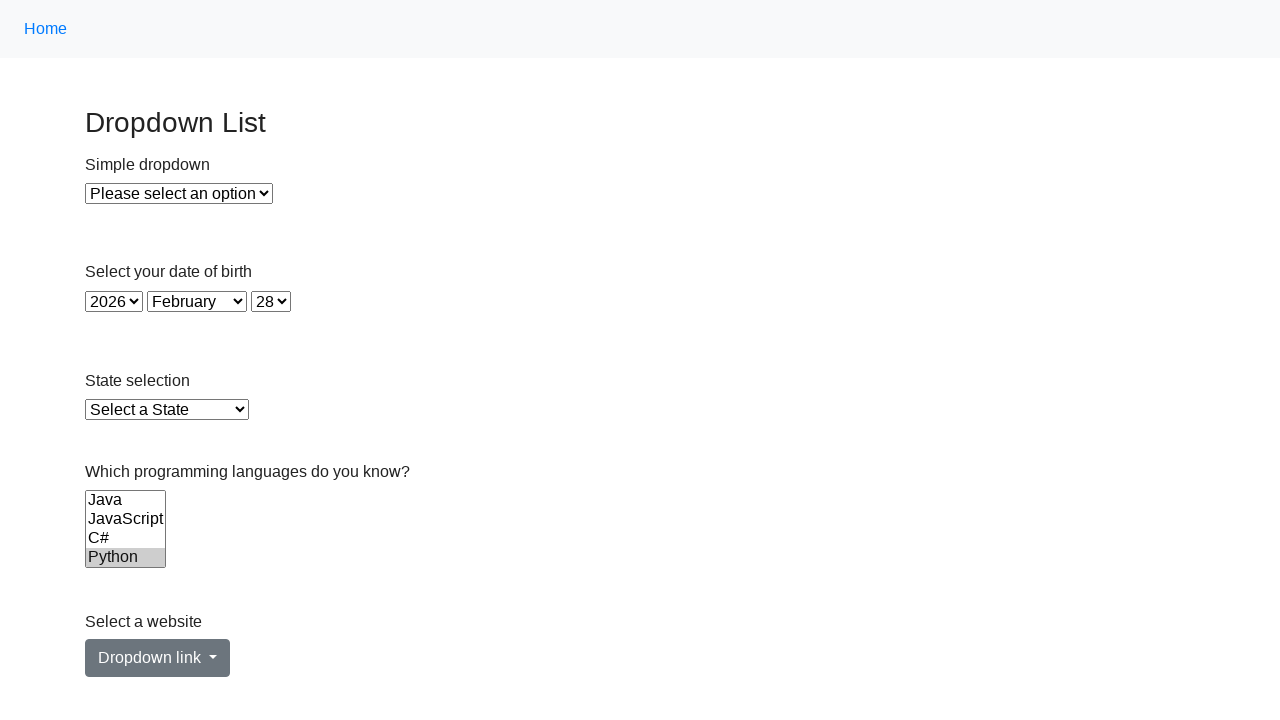

Selected third option (index 2) from dropdown on select[name='Languages']
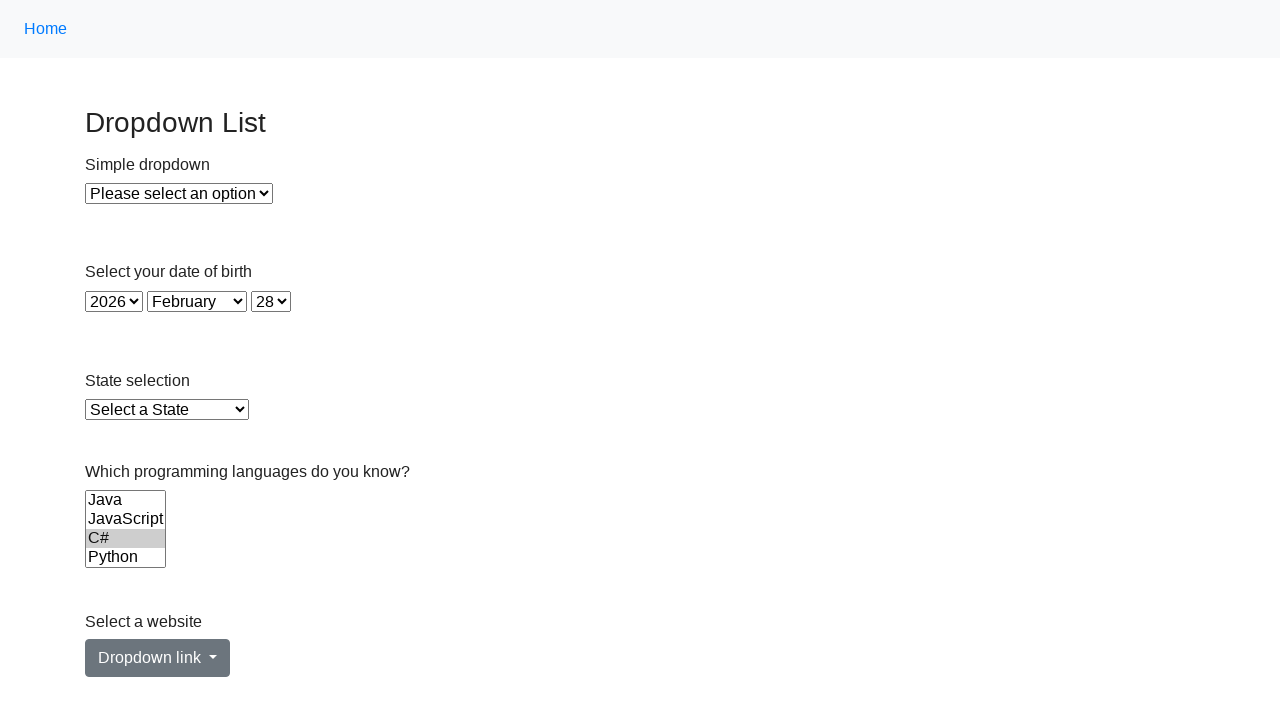

Reset dropdown selection index to -1
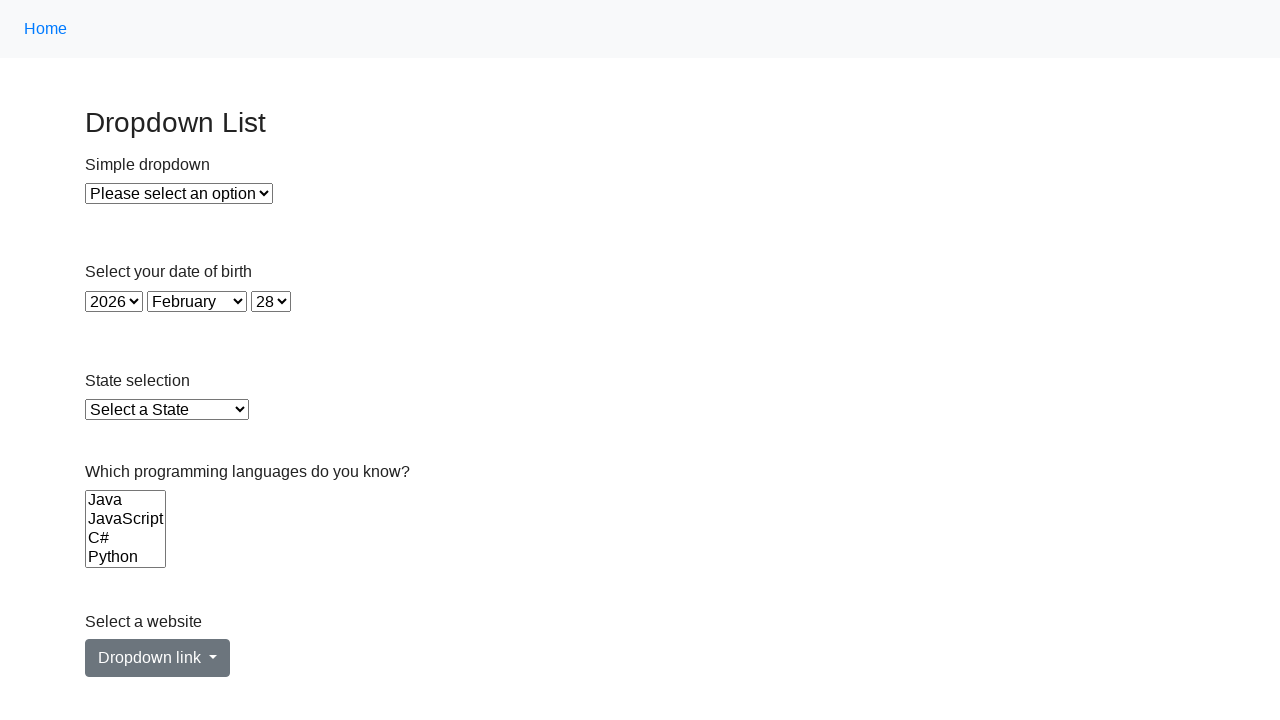

Deselected all options from languages dropdown
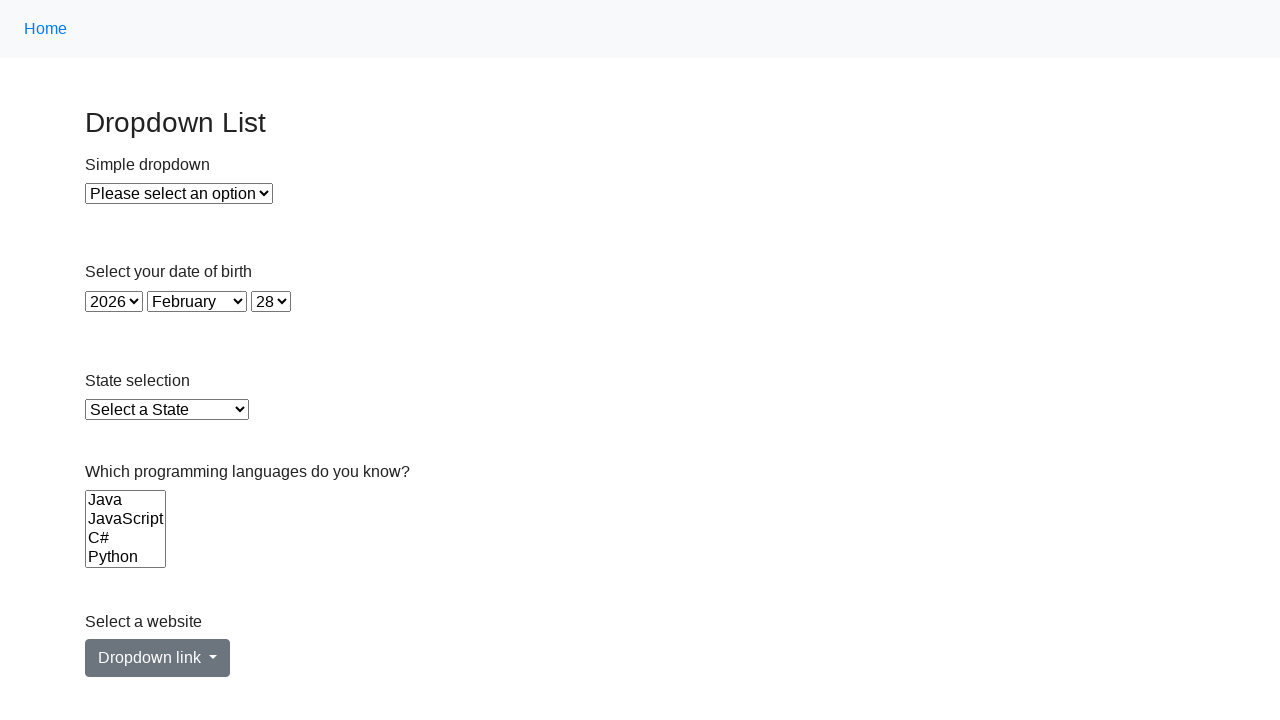

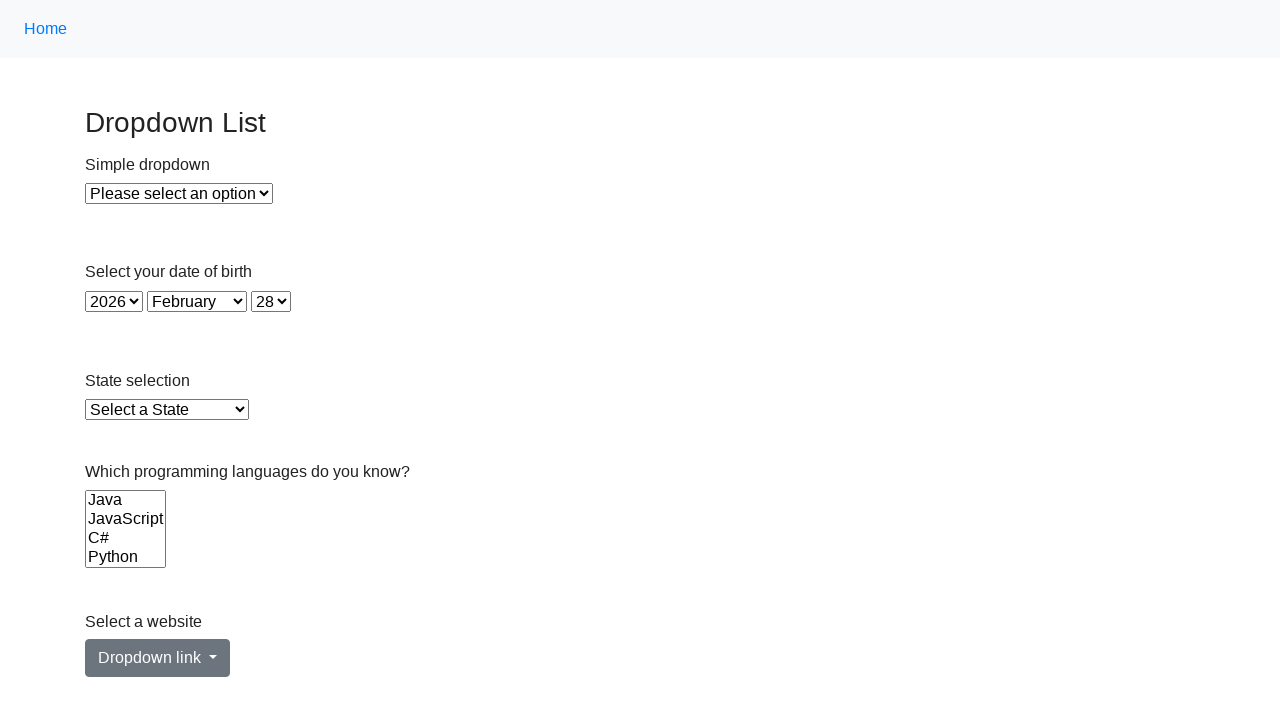